Tests form submission on an Angular practice page by filling various form fields including email, password, name, radio buttons, and dropdown selections, then verifying successful submission

Starting URL: https://rahulshettyacademy.com/angularpractice/

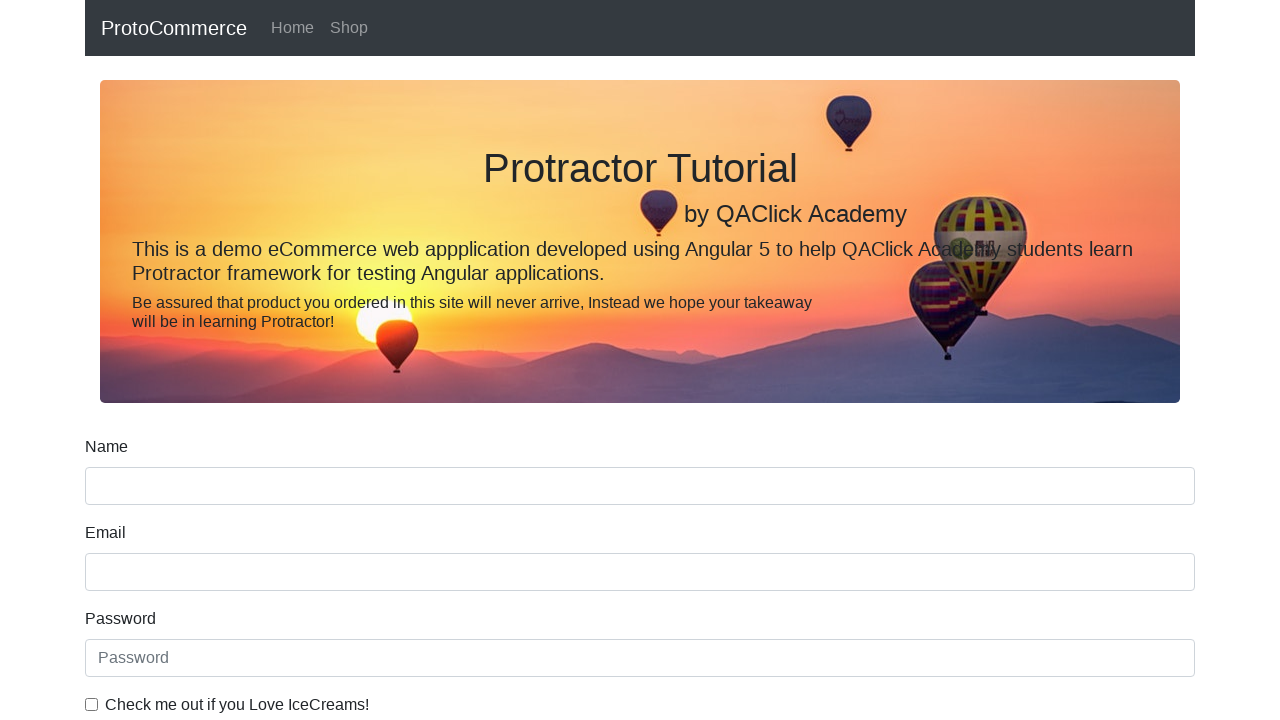

Filled email field with 'abc@gmail.com' on input[name='email']
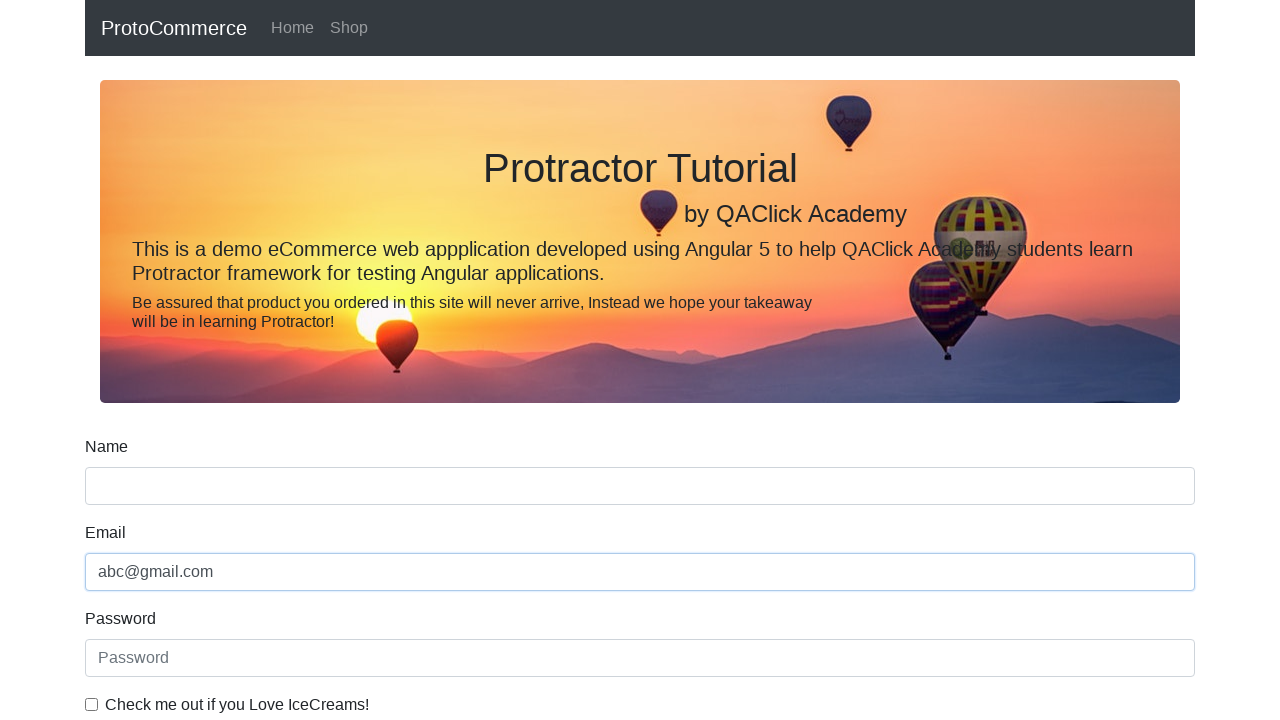

Filled password field with '12345' on #exampleInputPassword1
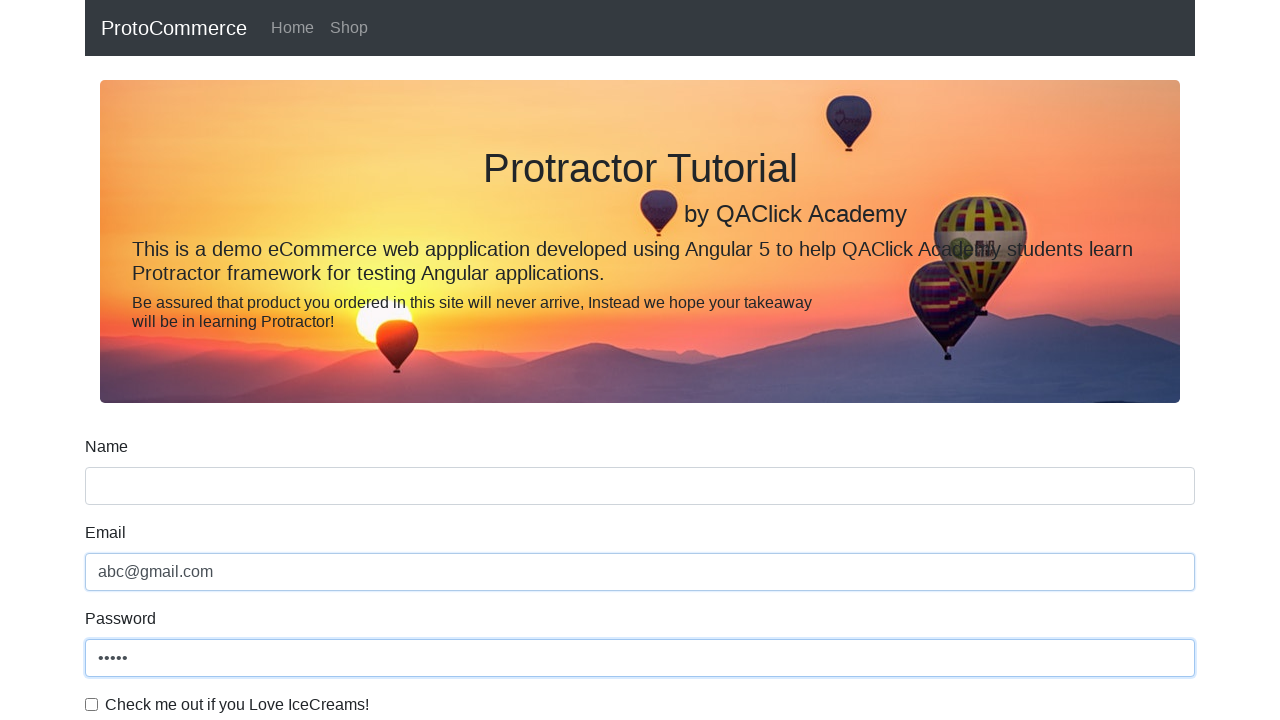

Clicked checkbox to agree to terms at (92, 704) on #exampleCheck1
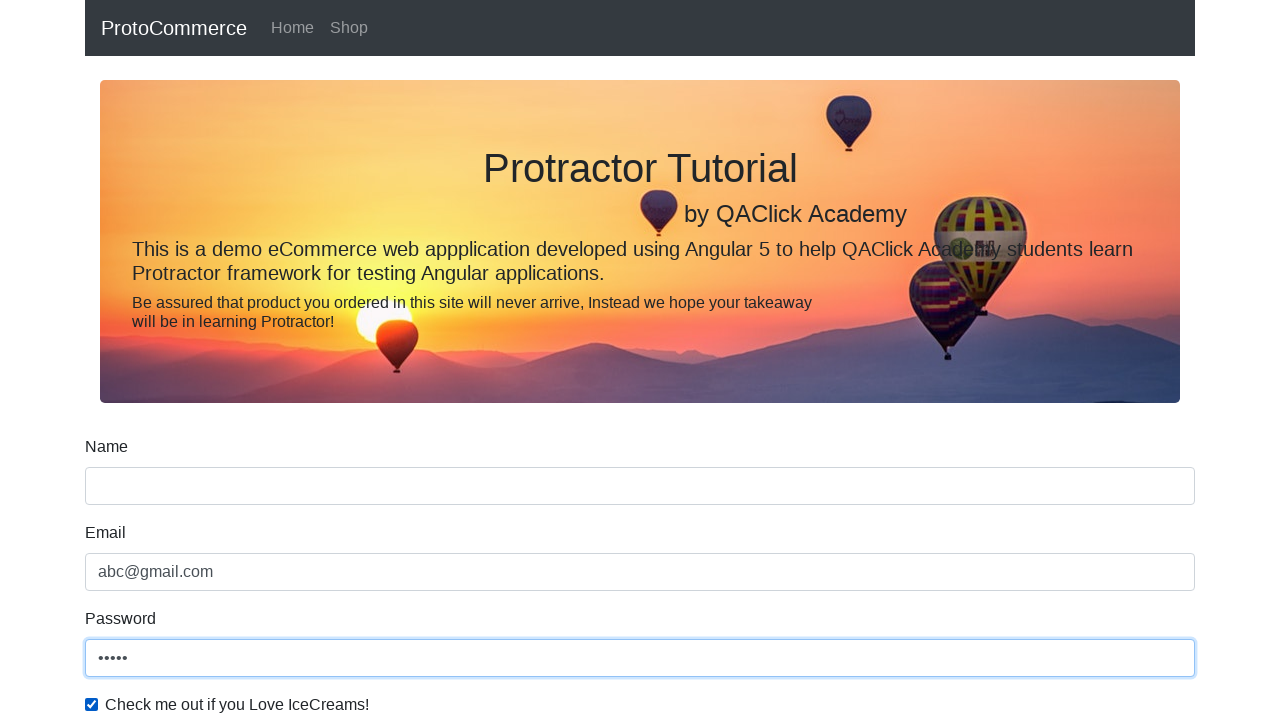

Filled name field with 'Utkarsh' on input[name='name']
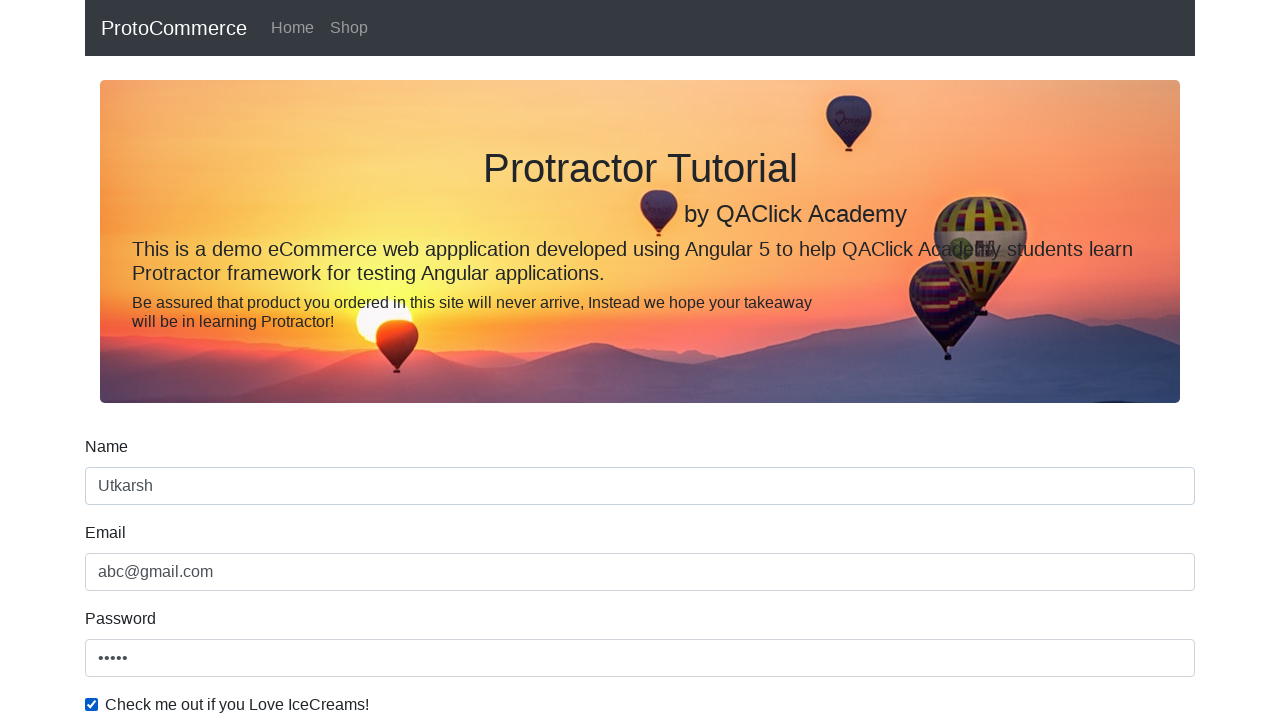

Selected radio button option at (238, 360) on #inlineRadio1
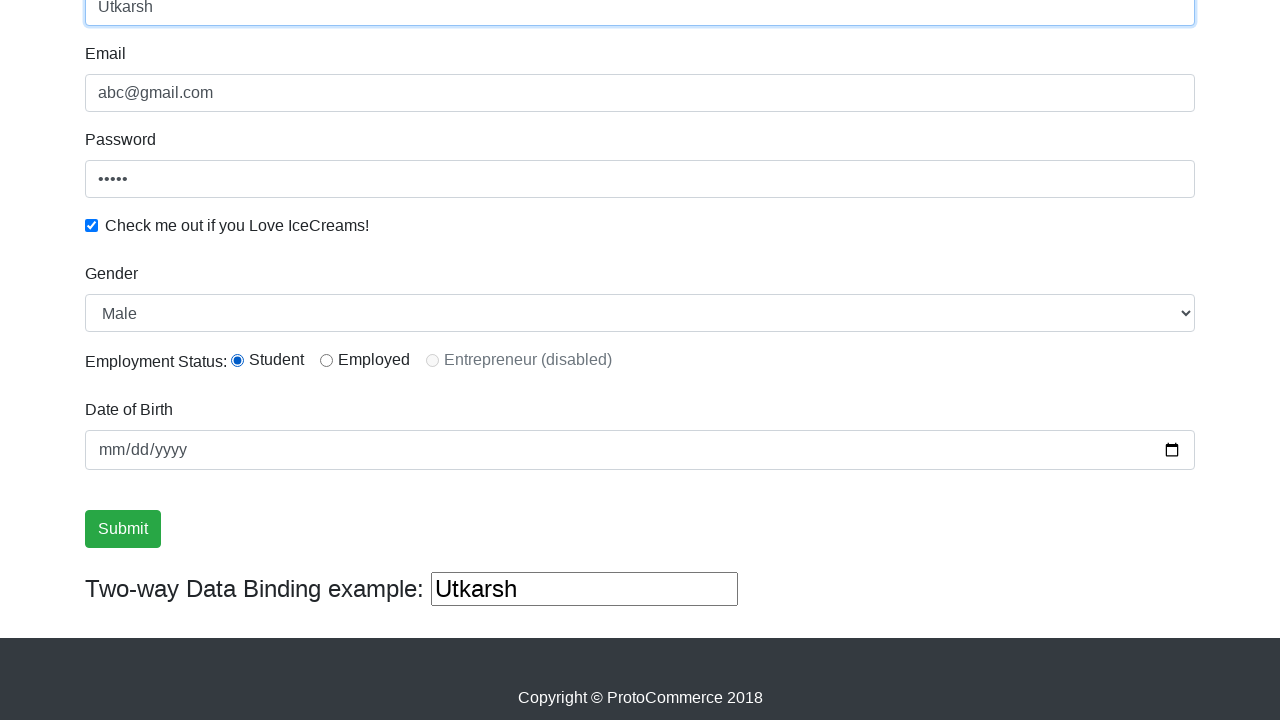

Selected 'Female' from dropdown on #exampleFormControlSelect1
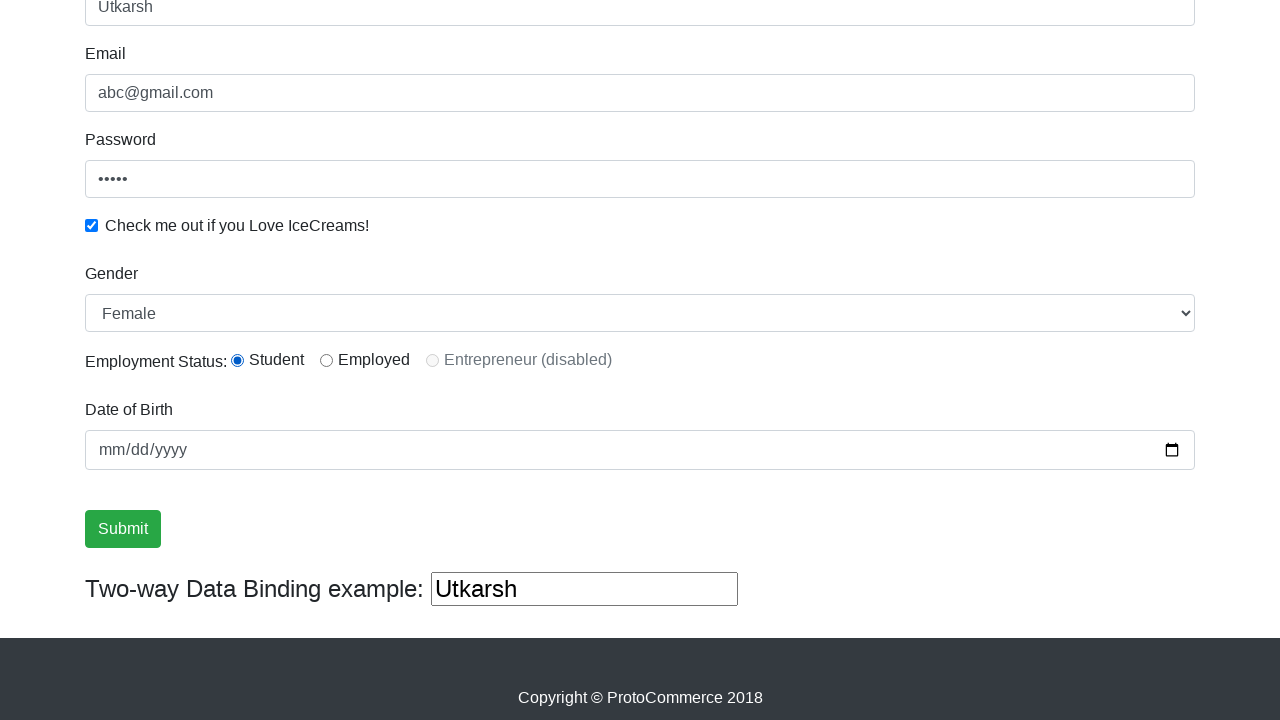

Selected first option (Male) from dropdown on #exampleFormControlSelect1
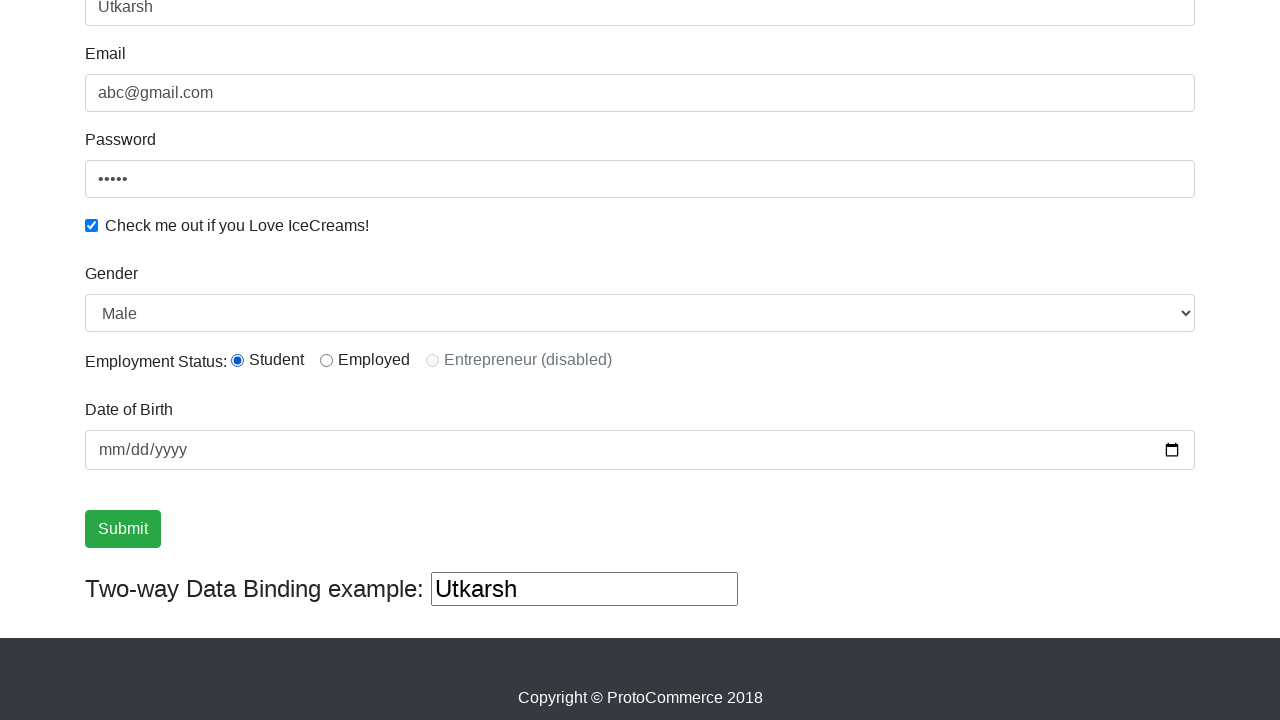

Clicked submit button to submit form at (123, 529) on xpath=//input[@type='submit']
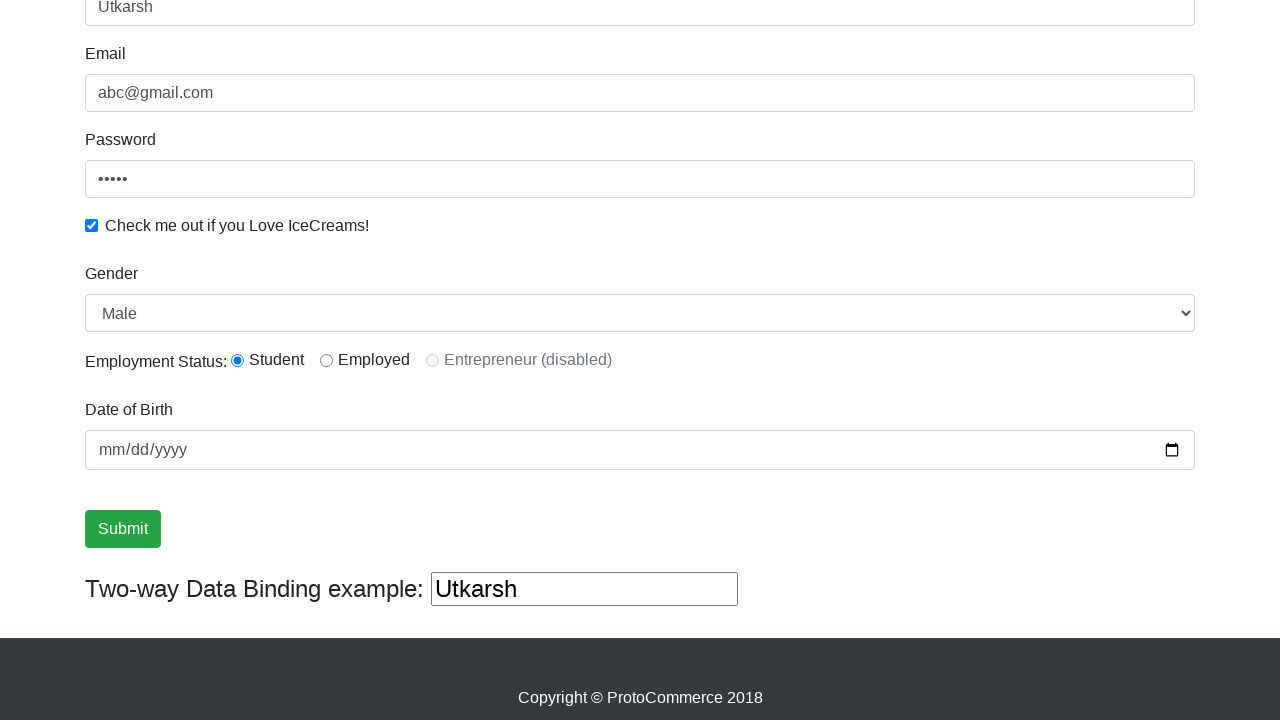

Success message appeared after form submission
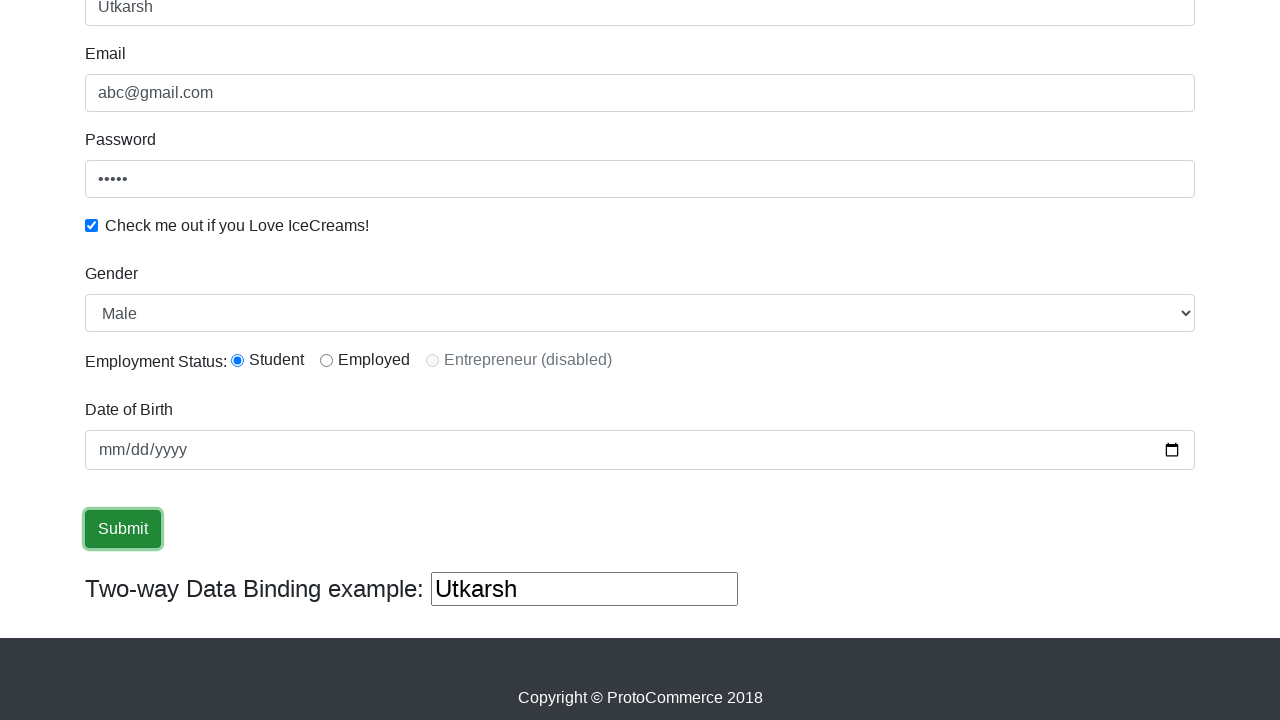

Verified success message contains 'Success'
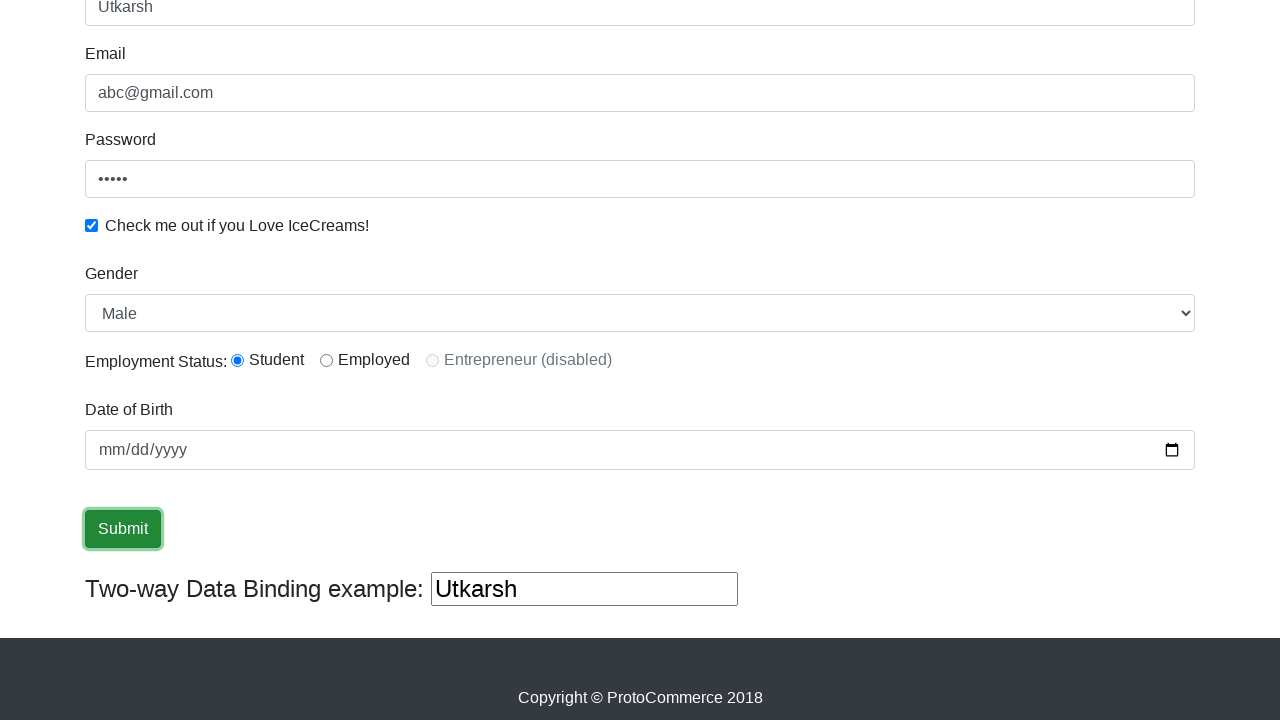

Filled third text input field with ' Krishna' on (//input[@type='text'])[3]
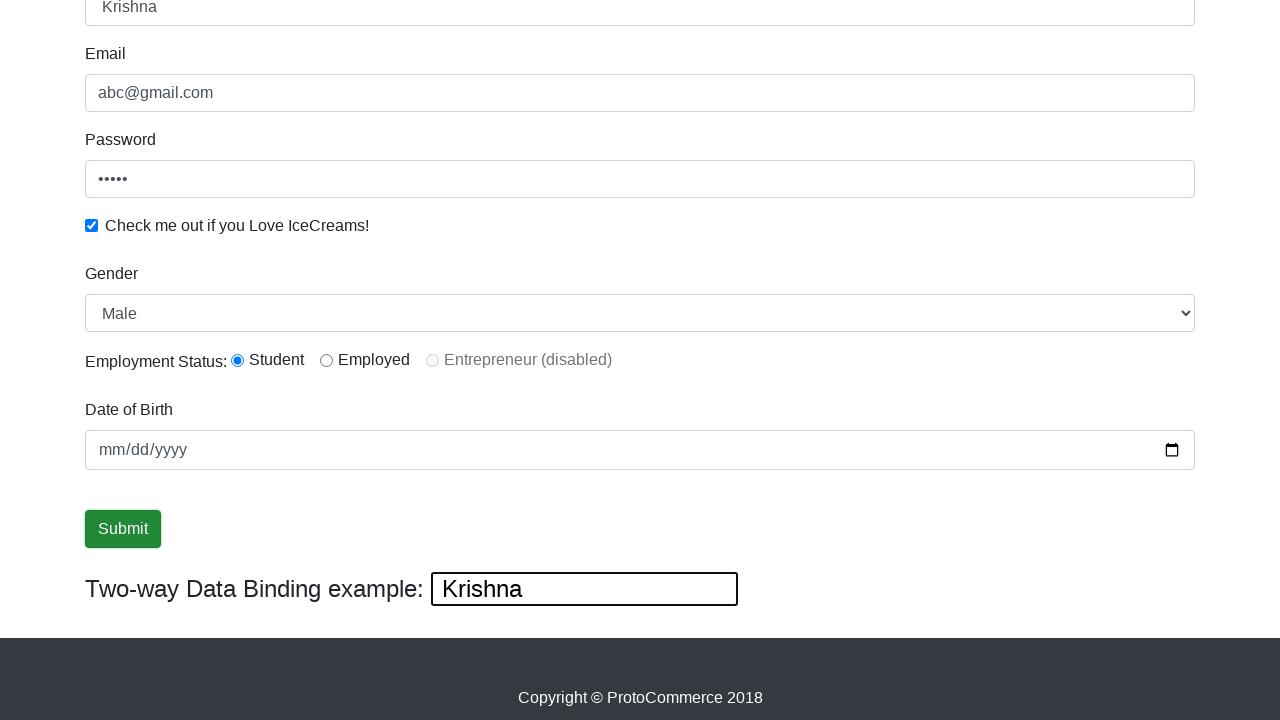

Cleared the third text input field on (//input[@type='text'])[3]
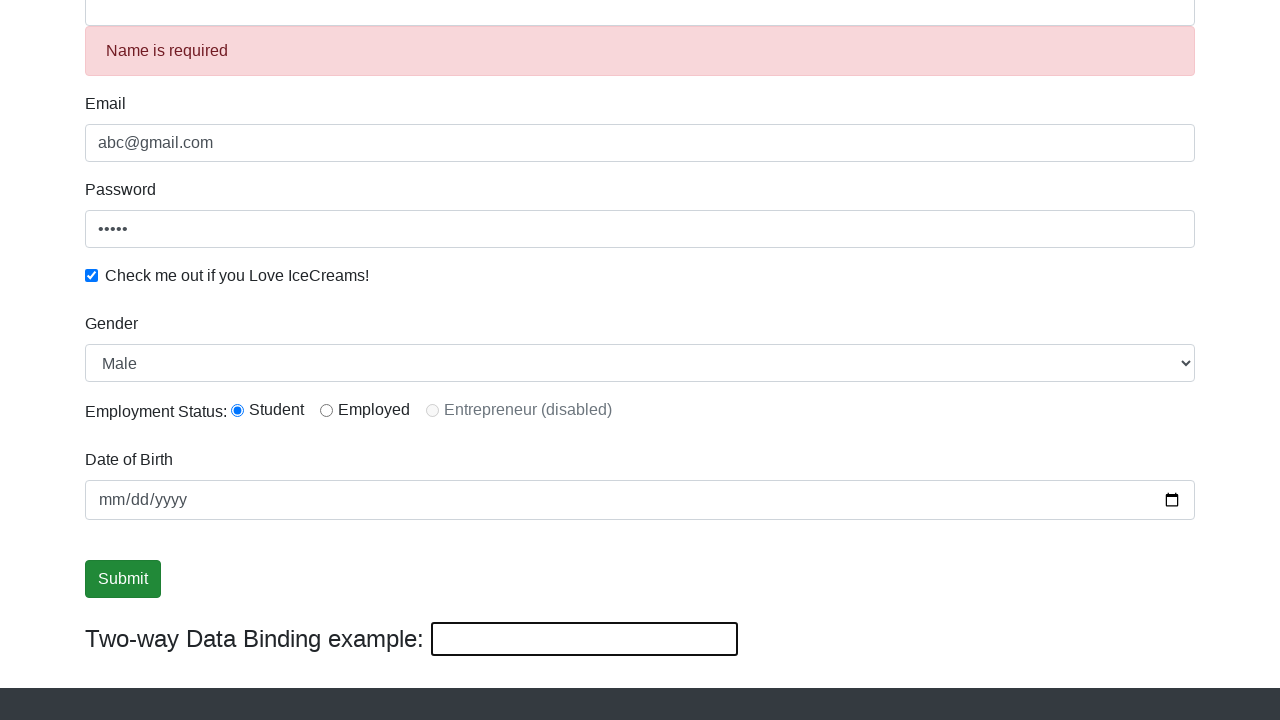

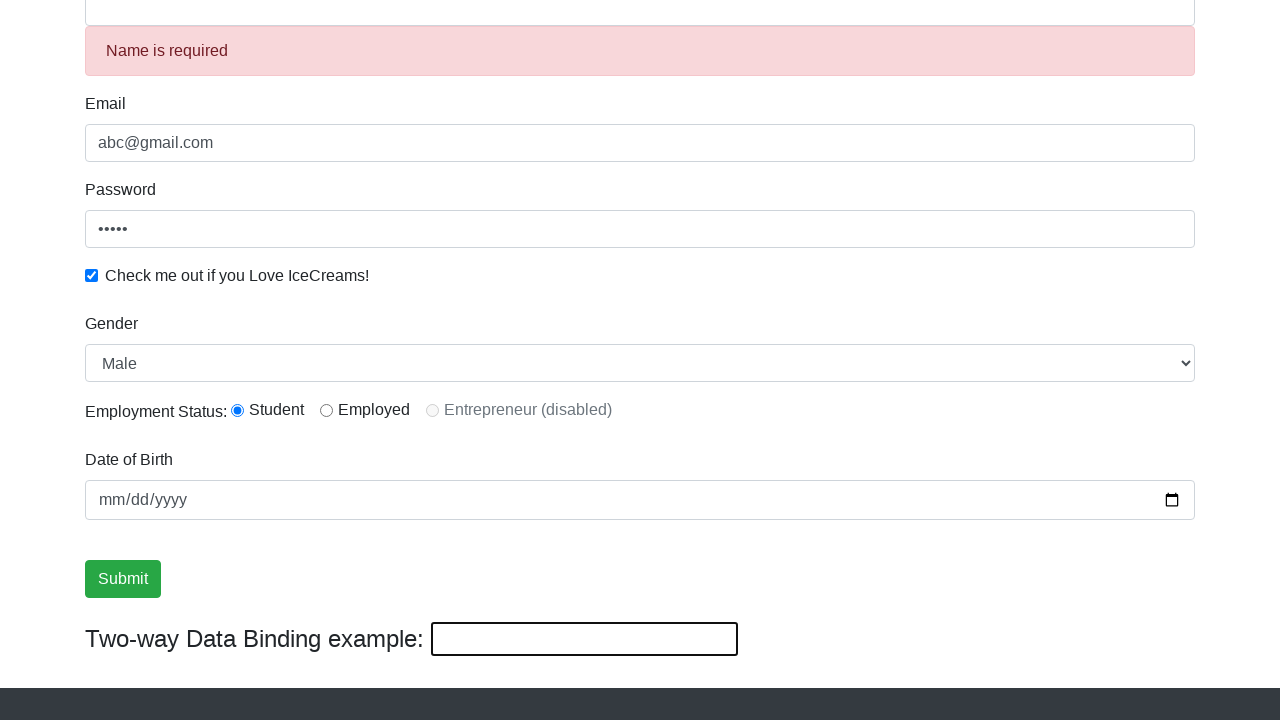